Tests drag and drop functionality on jQuery UI demo page by dragging an element and dropping it onto a target area

Starting URL: https://jqueryui.com/droppable

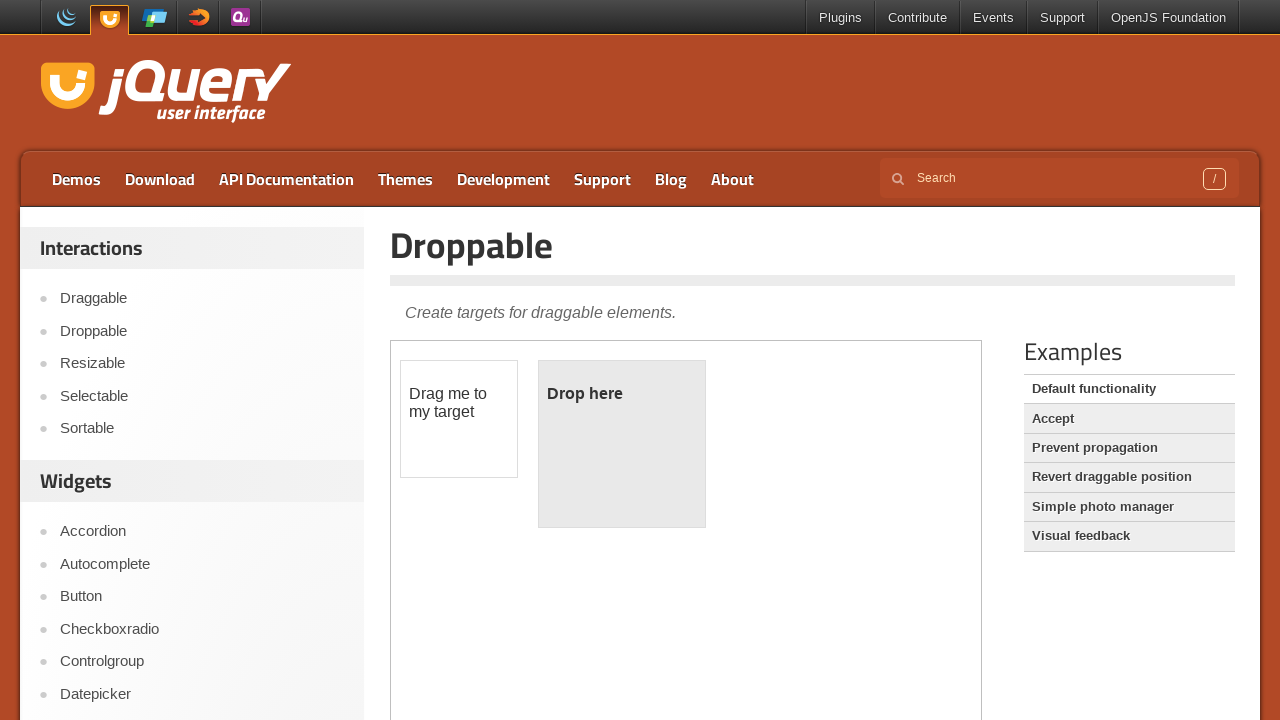

Hovered over the Resizable link at (202, 364) on a:text('Resizable')
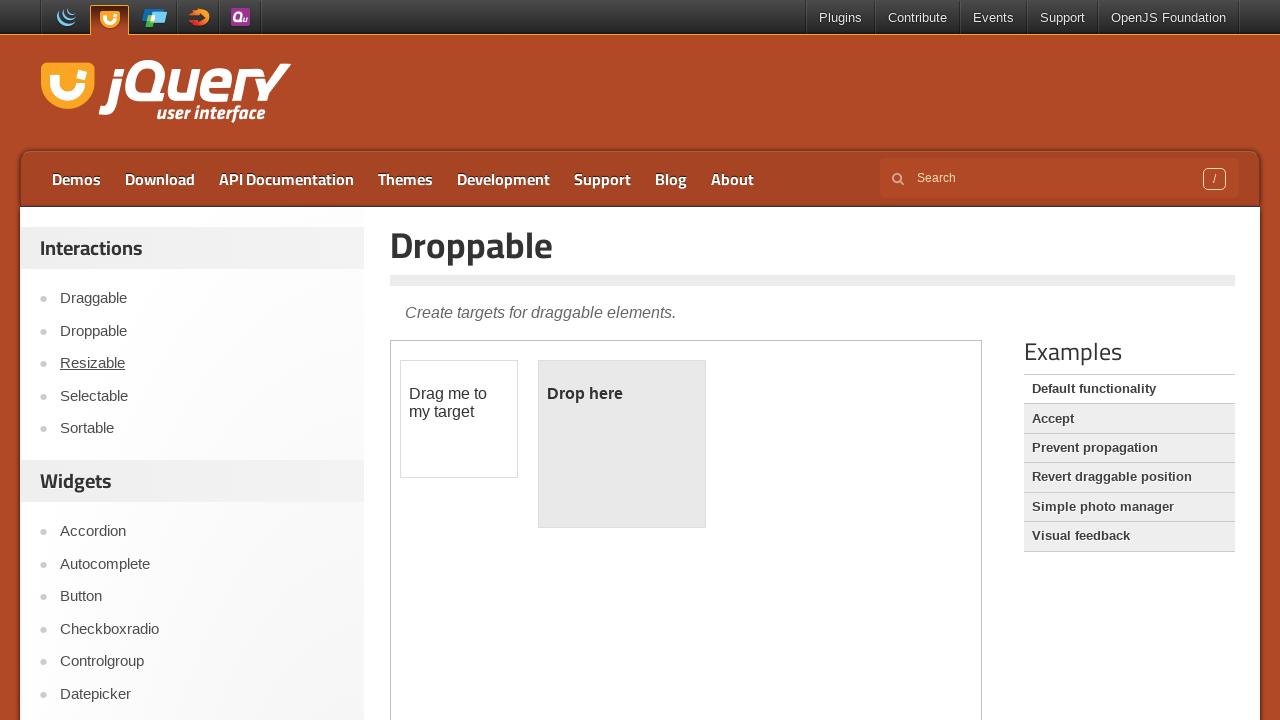

Located the demo iframe
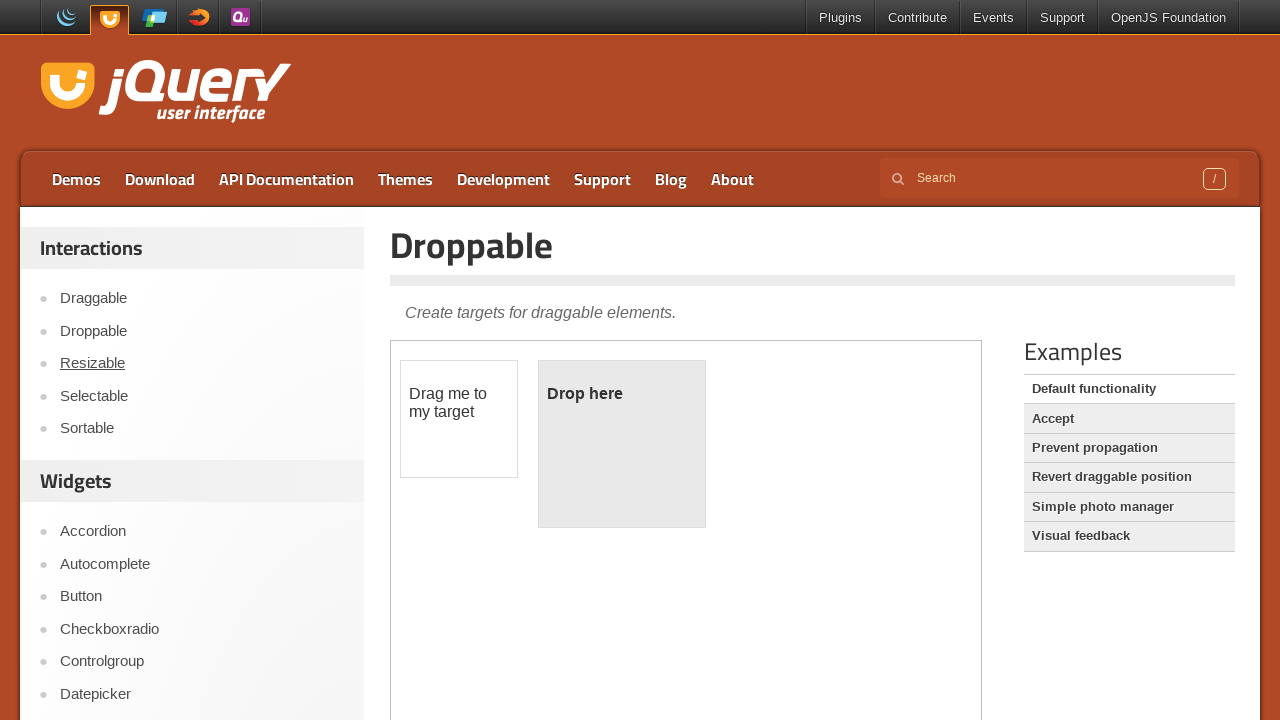

Located the draggable element
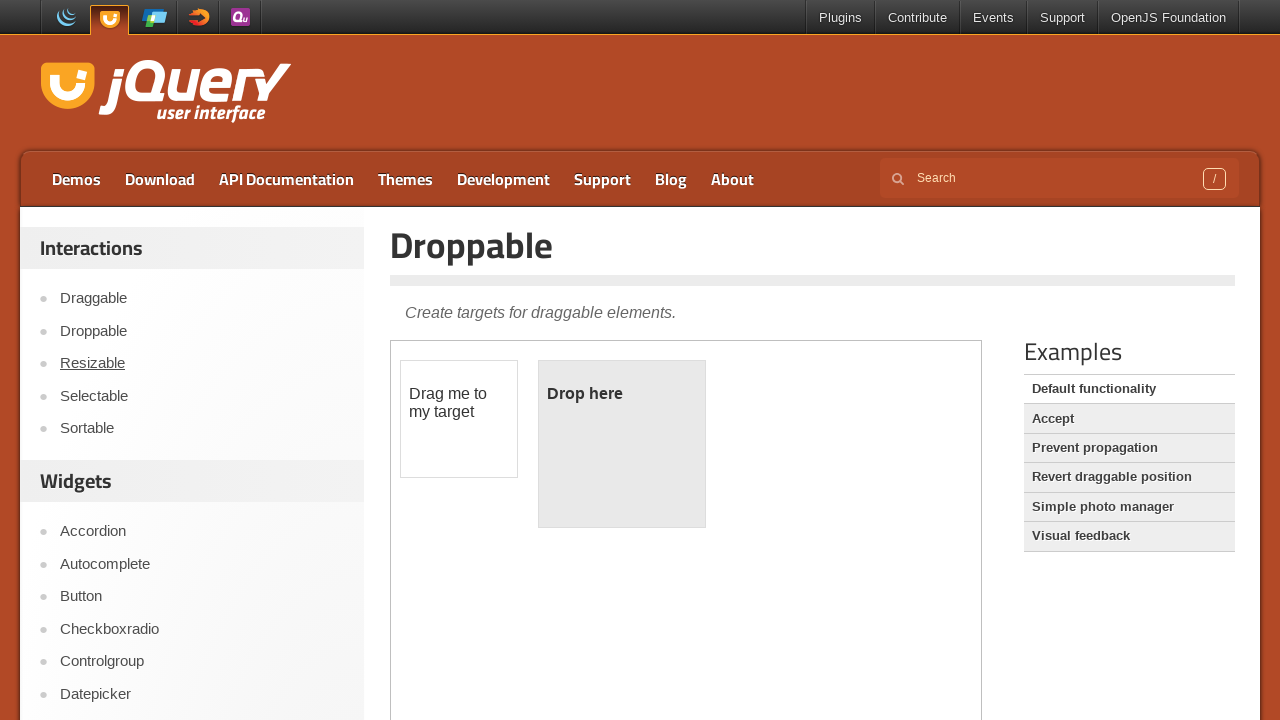

Located the droppable target area
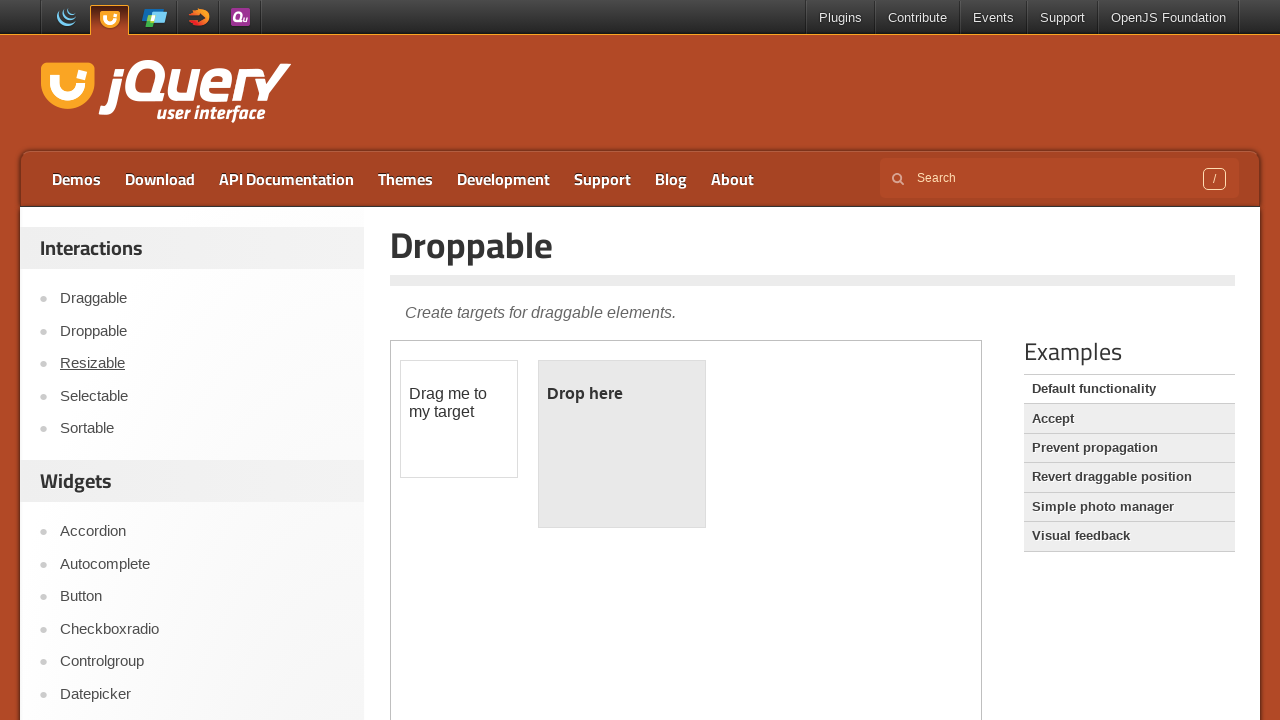

Retrieved bounding box of draggable element
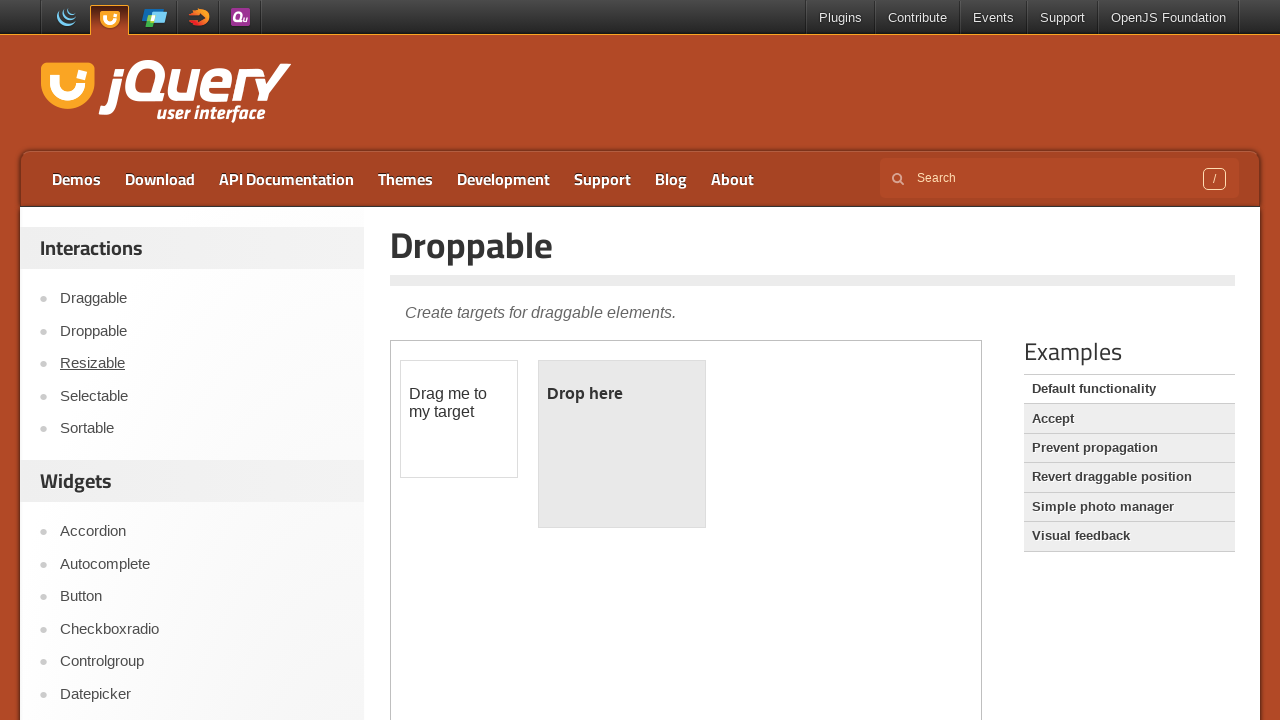

Retrieved bounding box of droppable target
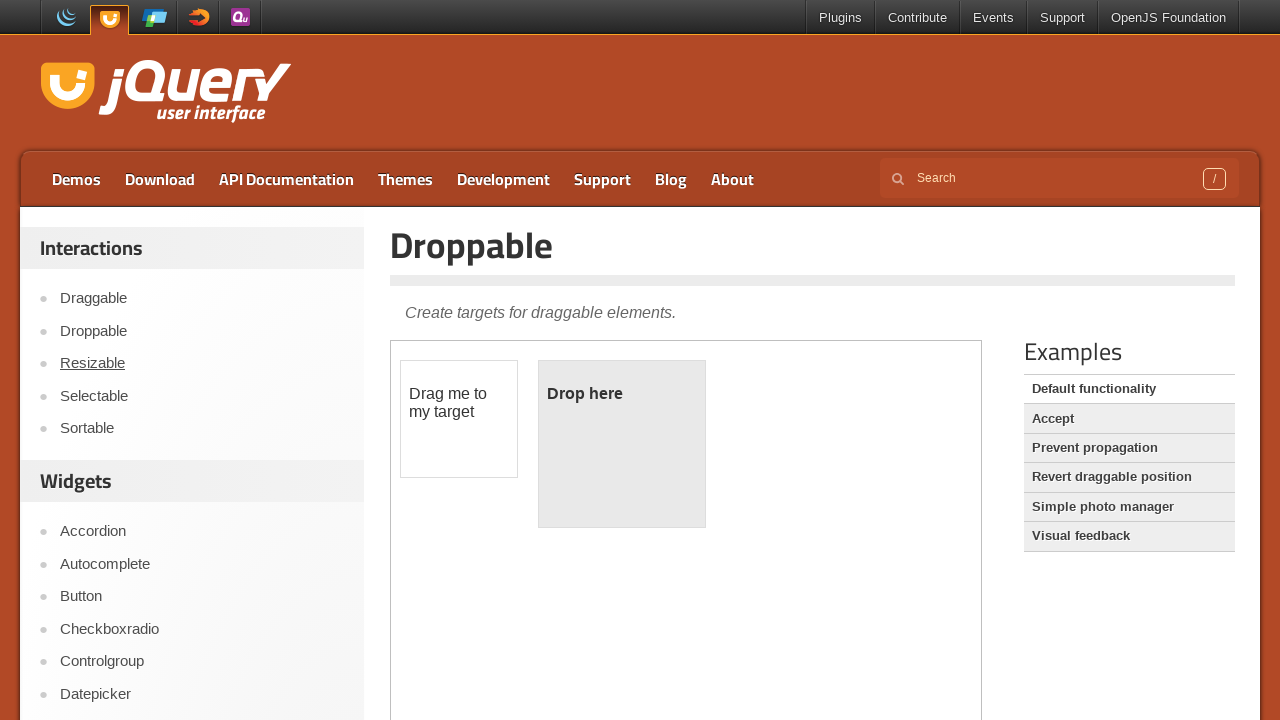

Moved mouse to center of draggable element at (459, 419)
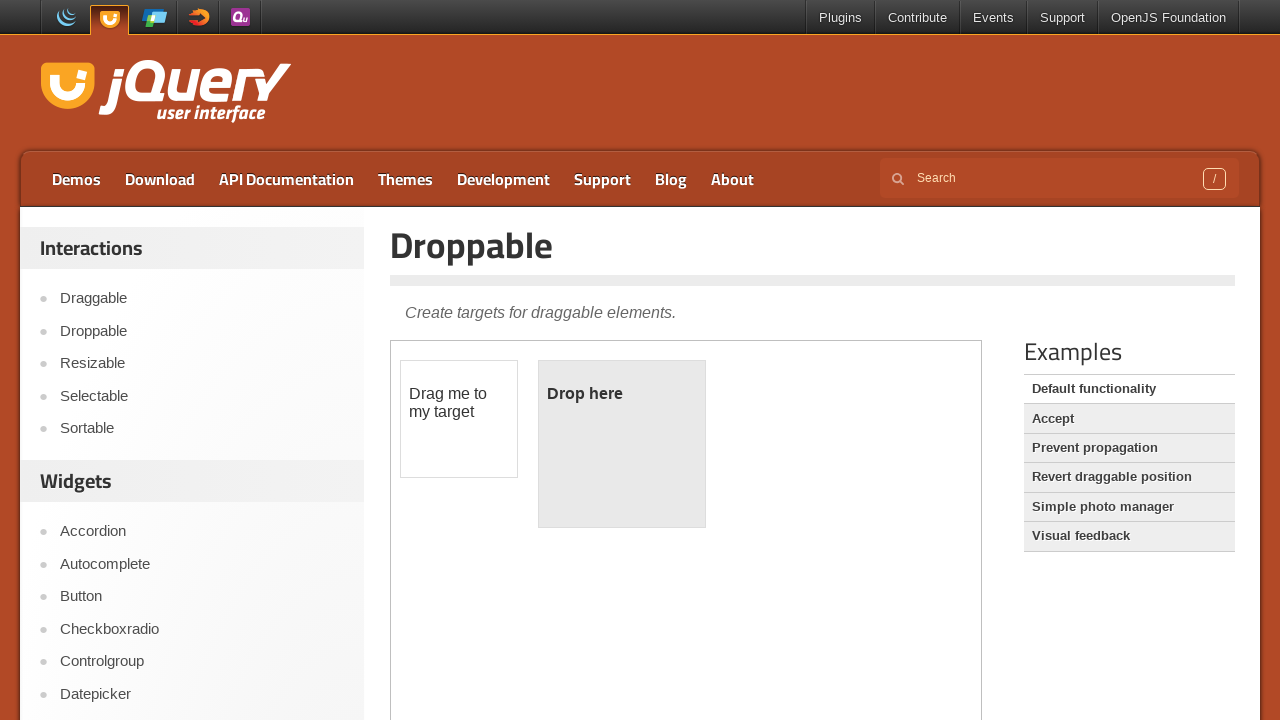

Pressed mouse button down on draggable element at (459, 419)
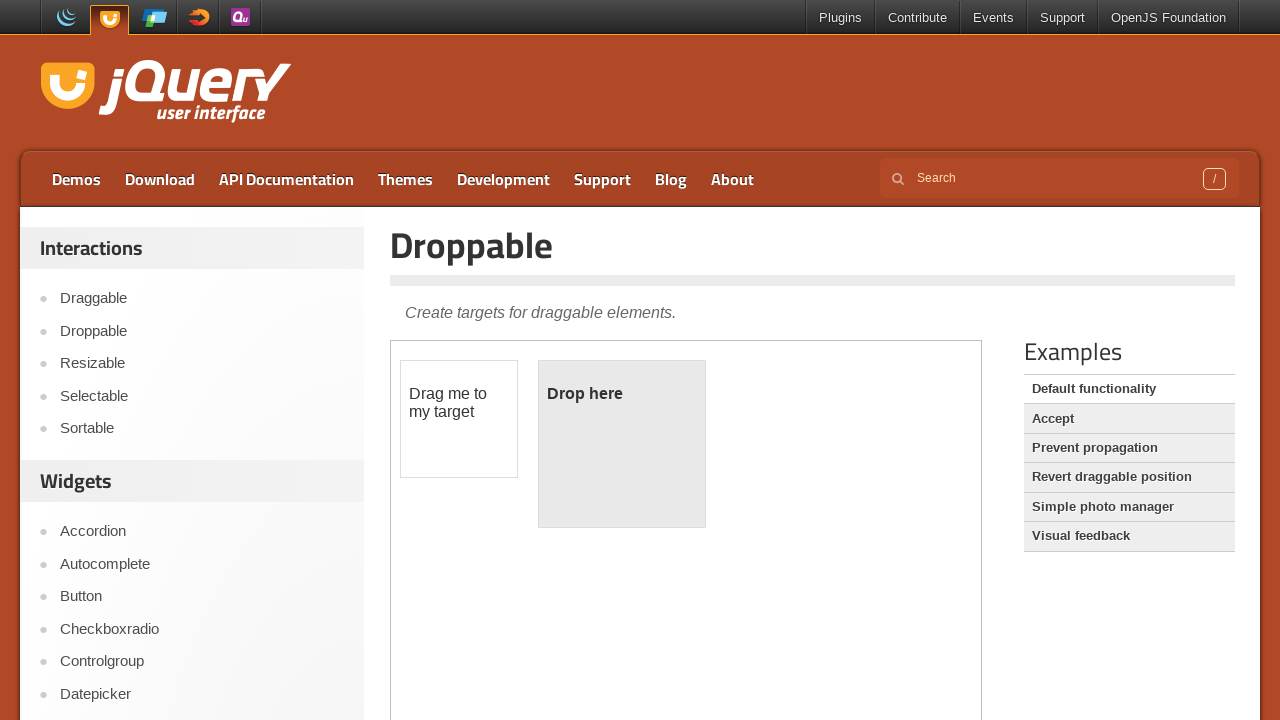

Dragged element to center of droppable target at (622, 444)
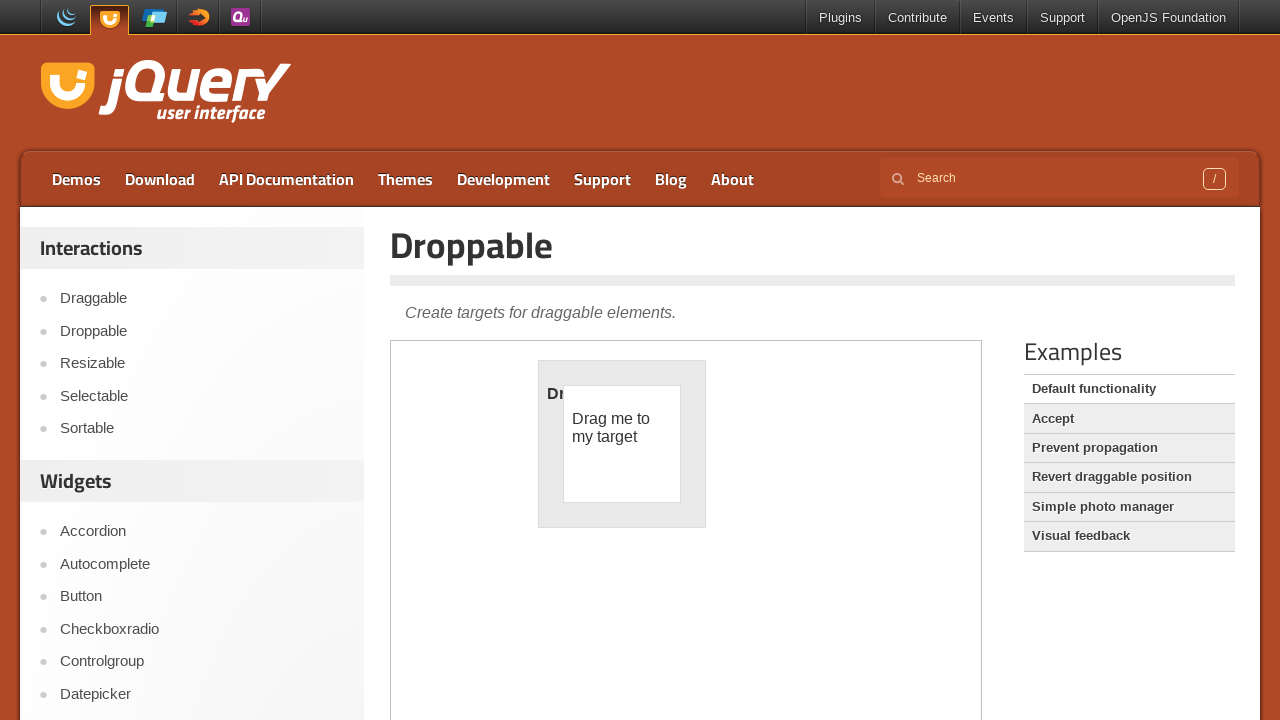

Released mouse button to complete drop operation at (622, 444)
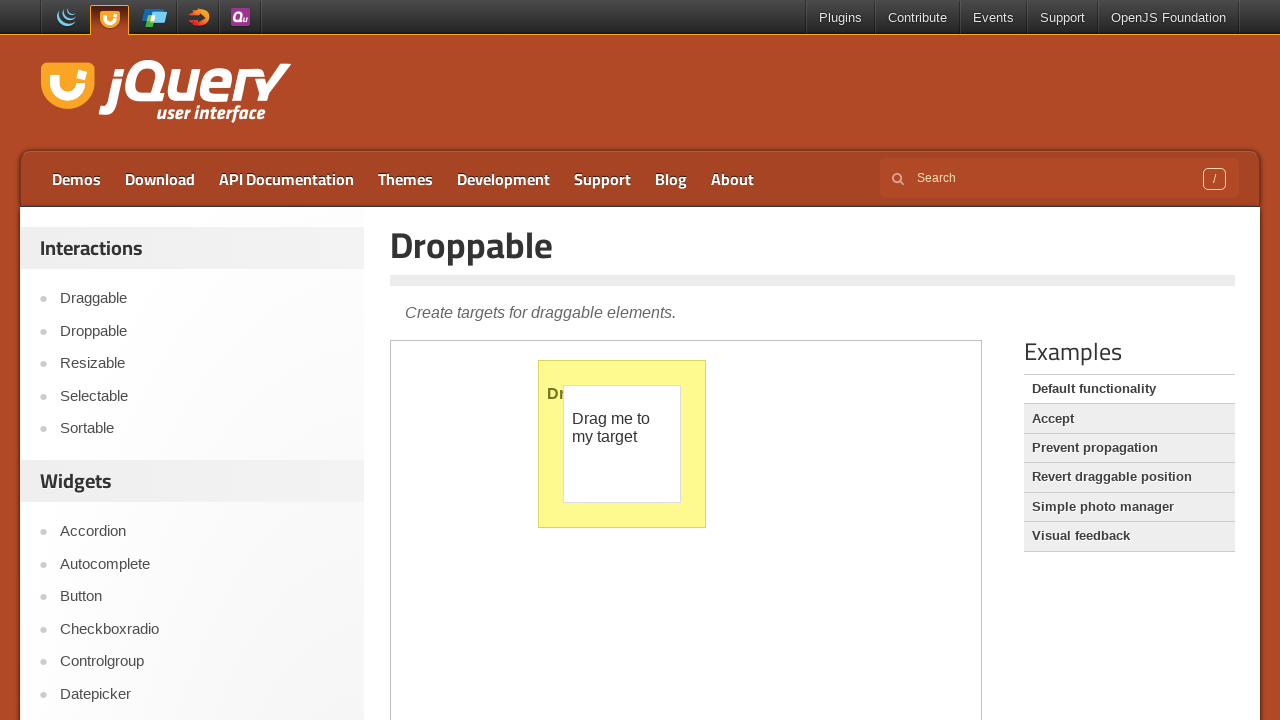

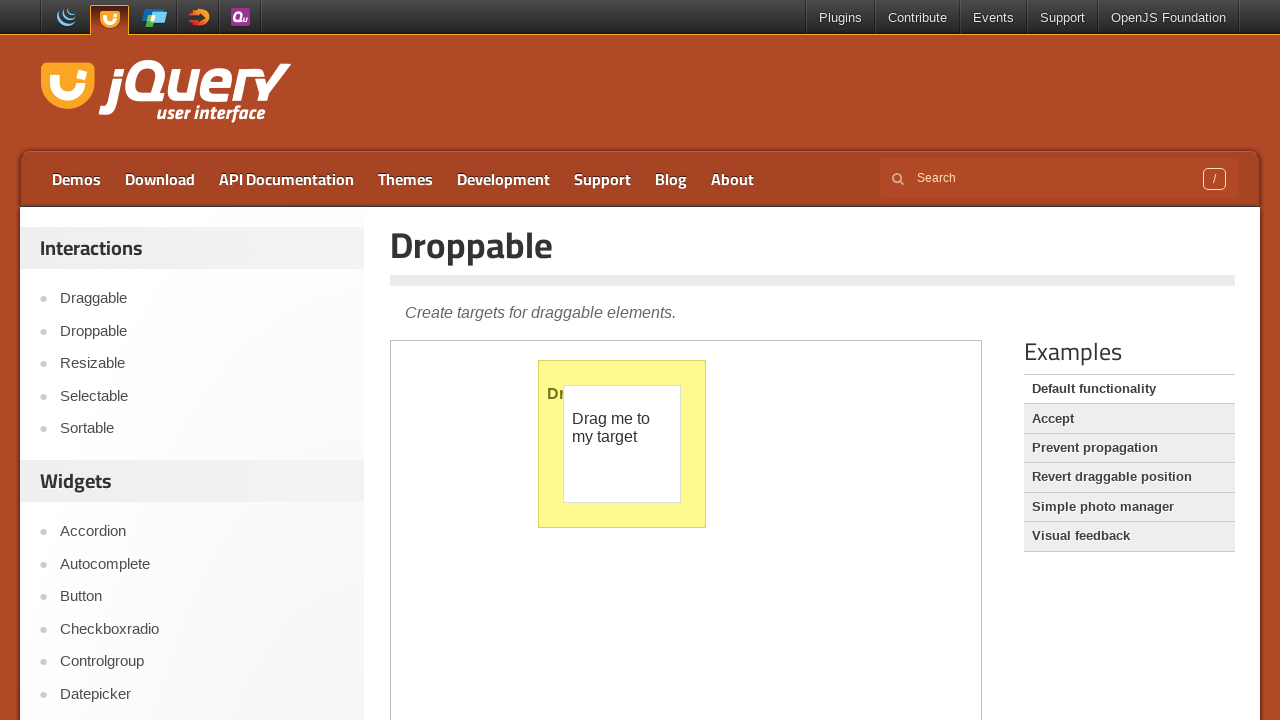